Tests drag and drop functionality on jQueryUI's droppable demo page by dragging an element from source to target within an iframe

Starting URL: https://jqueryui.com/droppable/

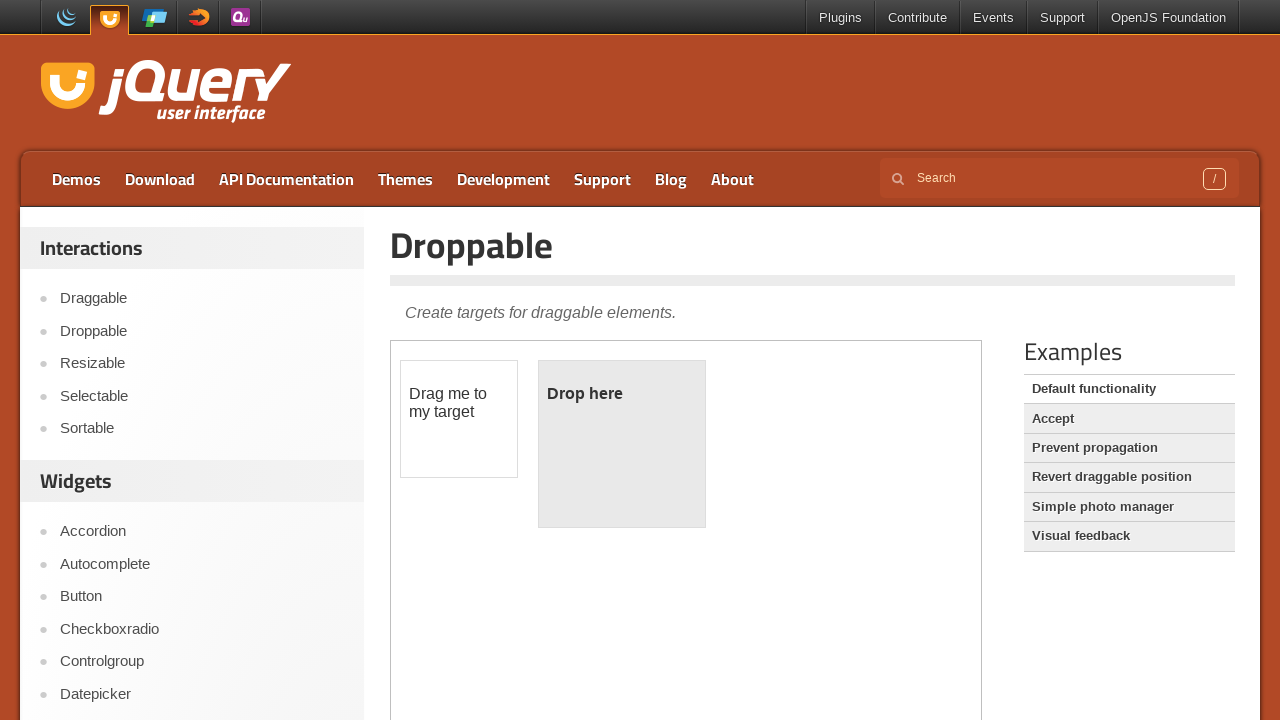

Located the first iframe on the droppable demo page
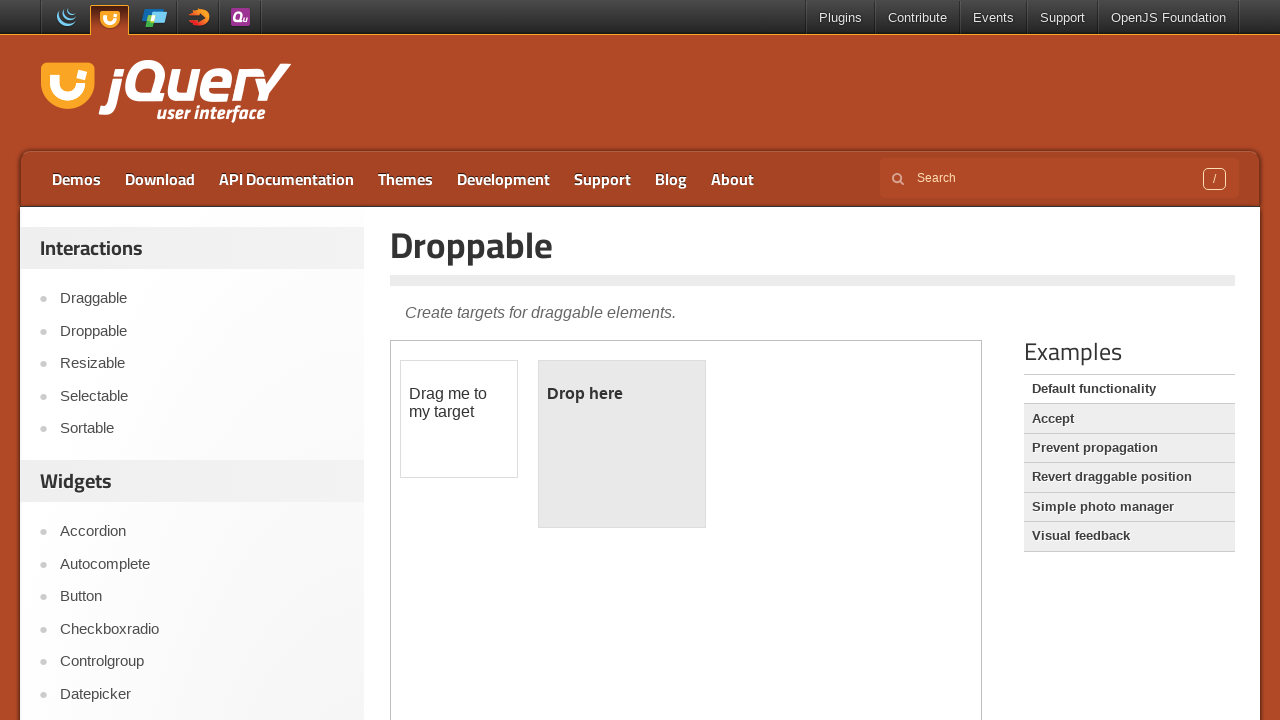

Draggable element (#draggable) is now visible
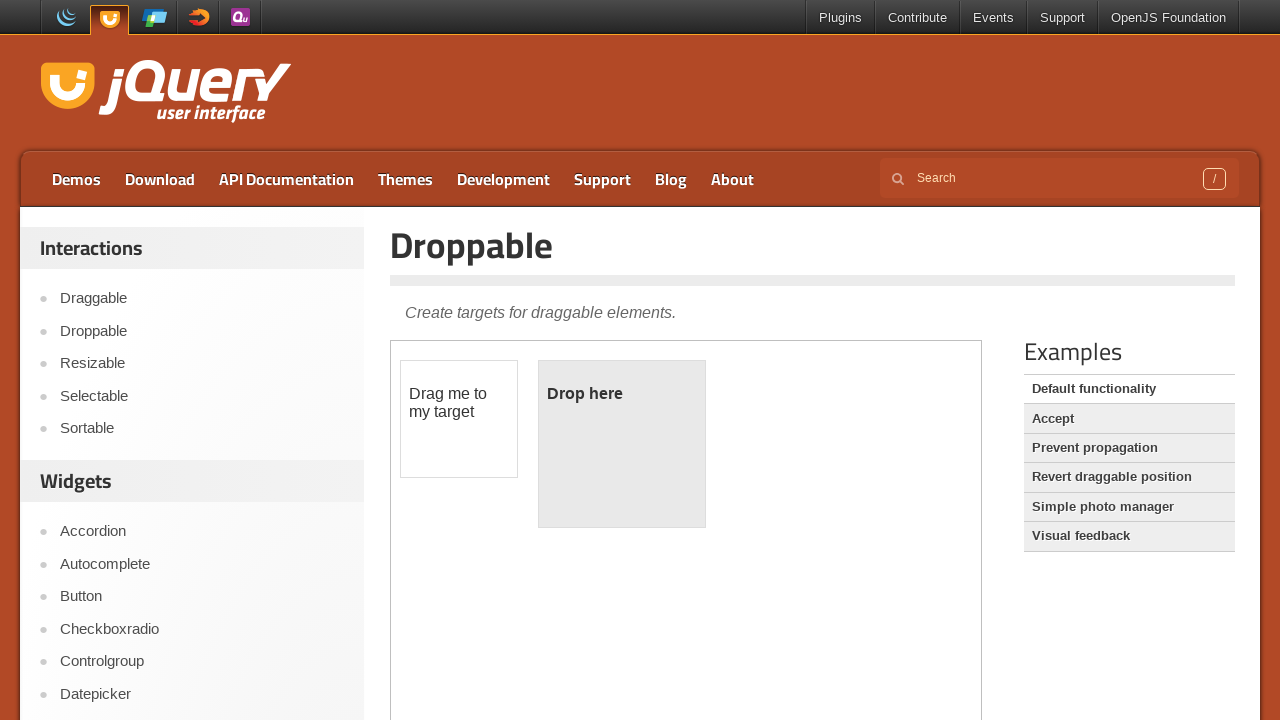

Located source element (#draggable)
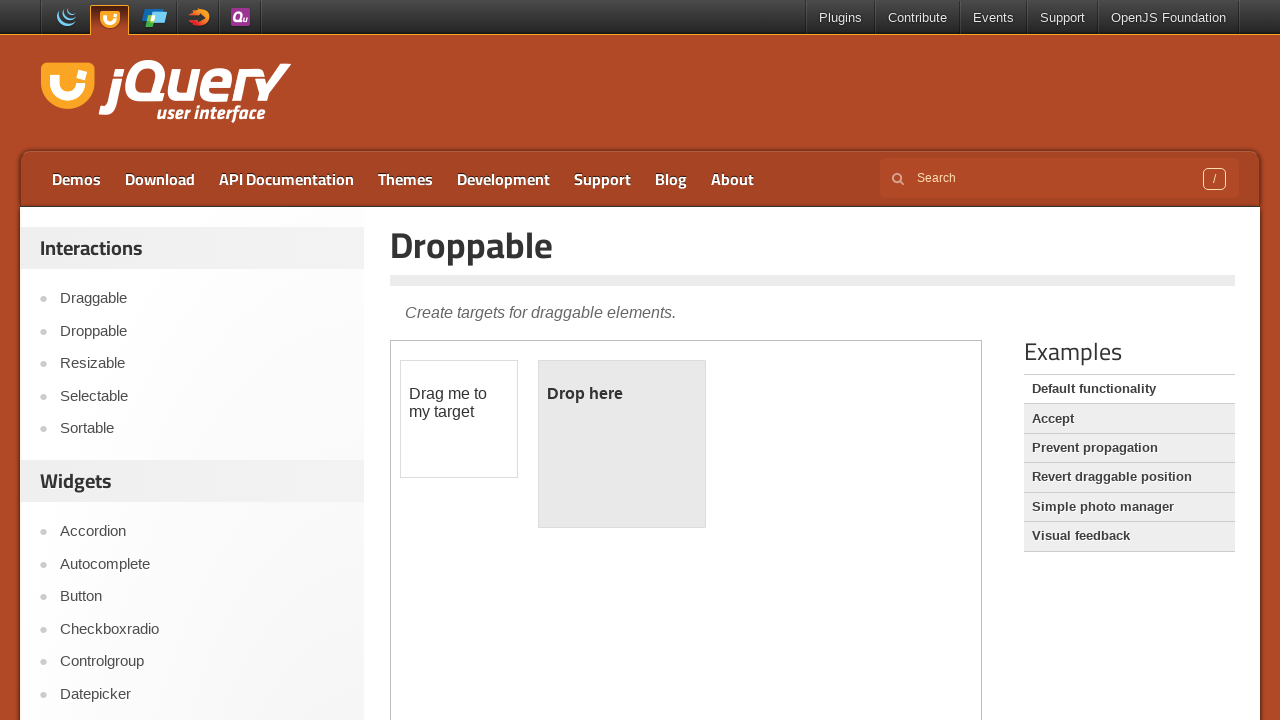

Located target element (#droppable)
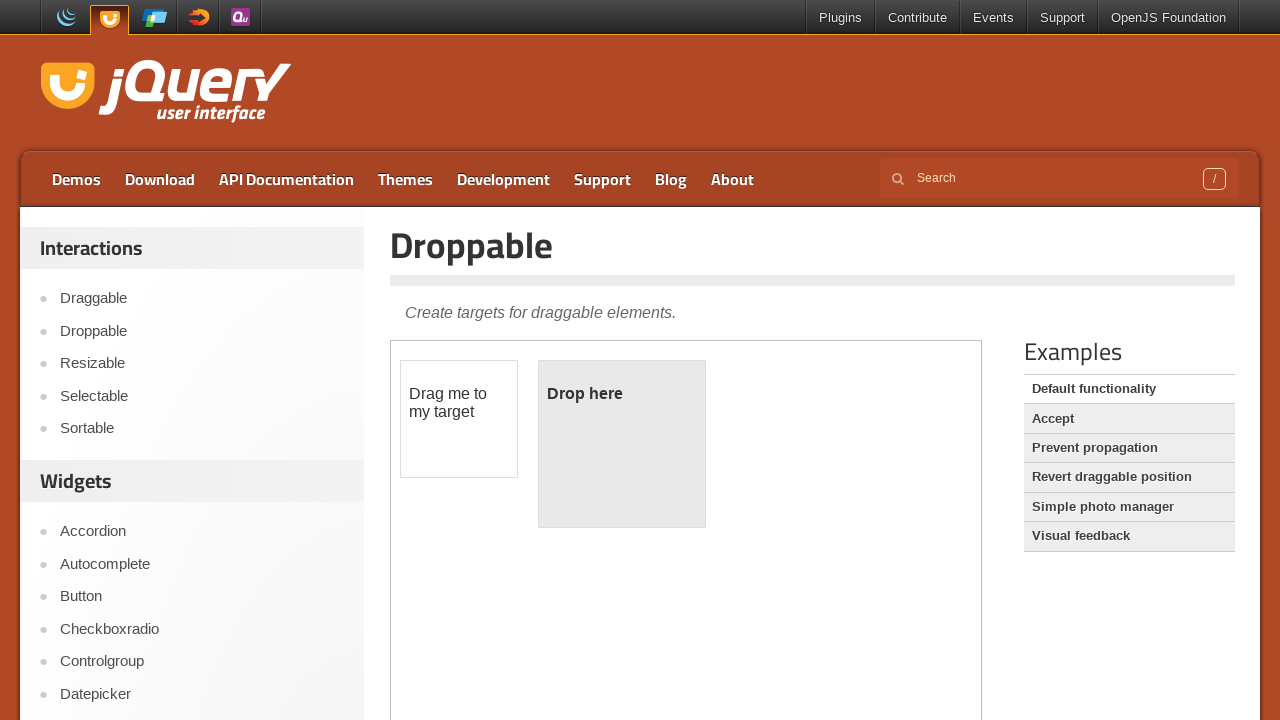

Dragged element from #draggable to #droppable at (622, 444)
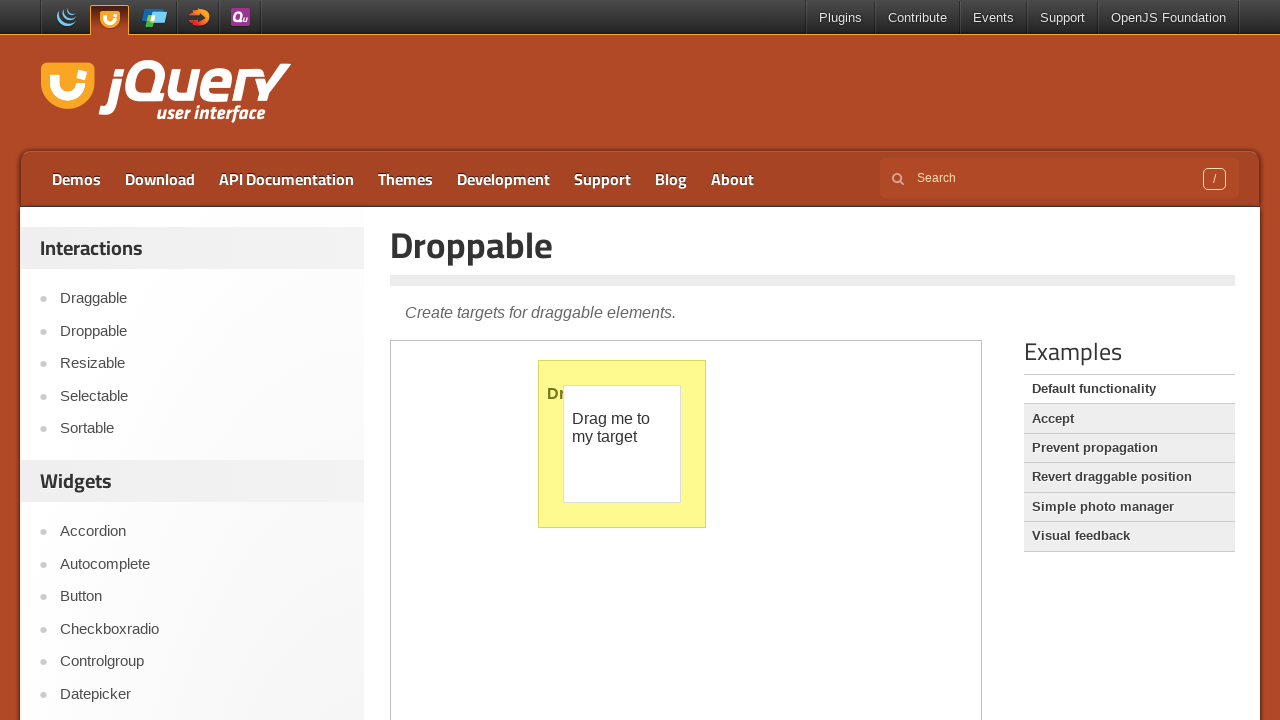

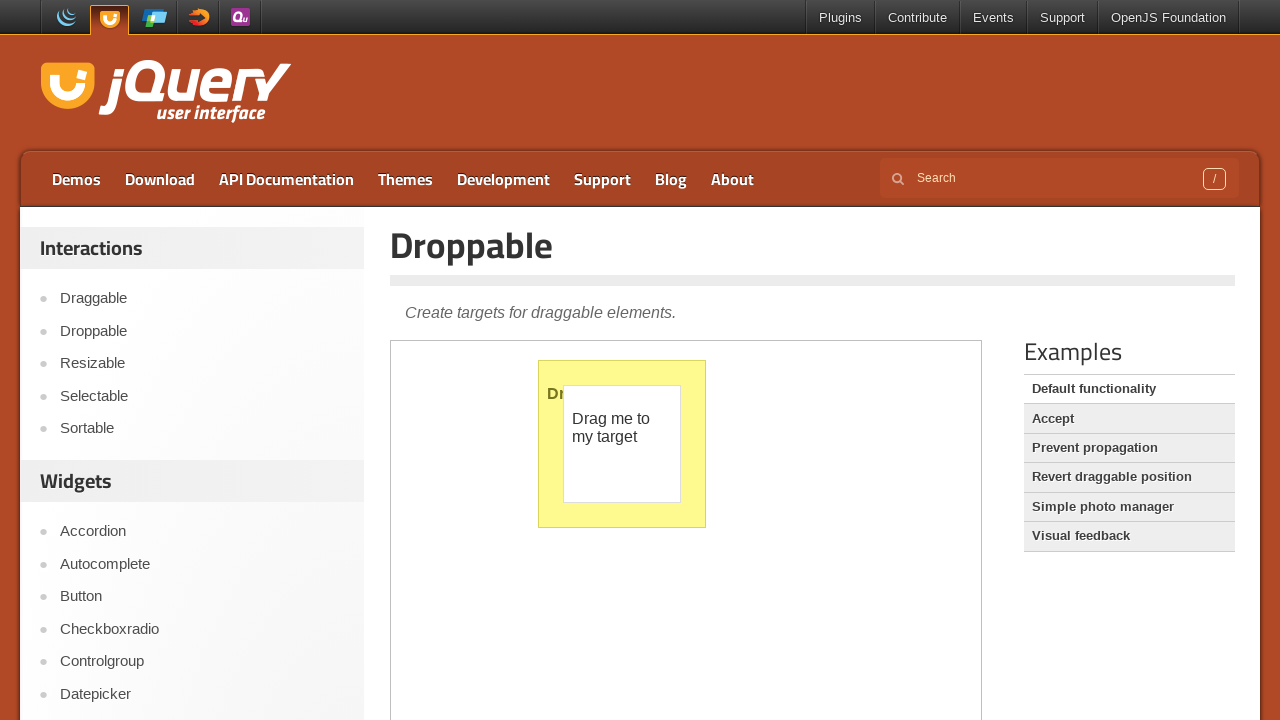